Tests that double-clicking a todo allows editing it

Starting URL: http://backbonejs.org/examples/todos/

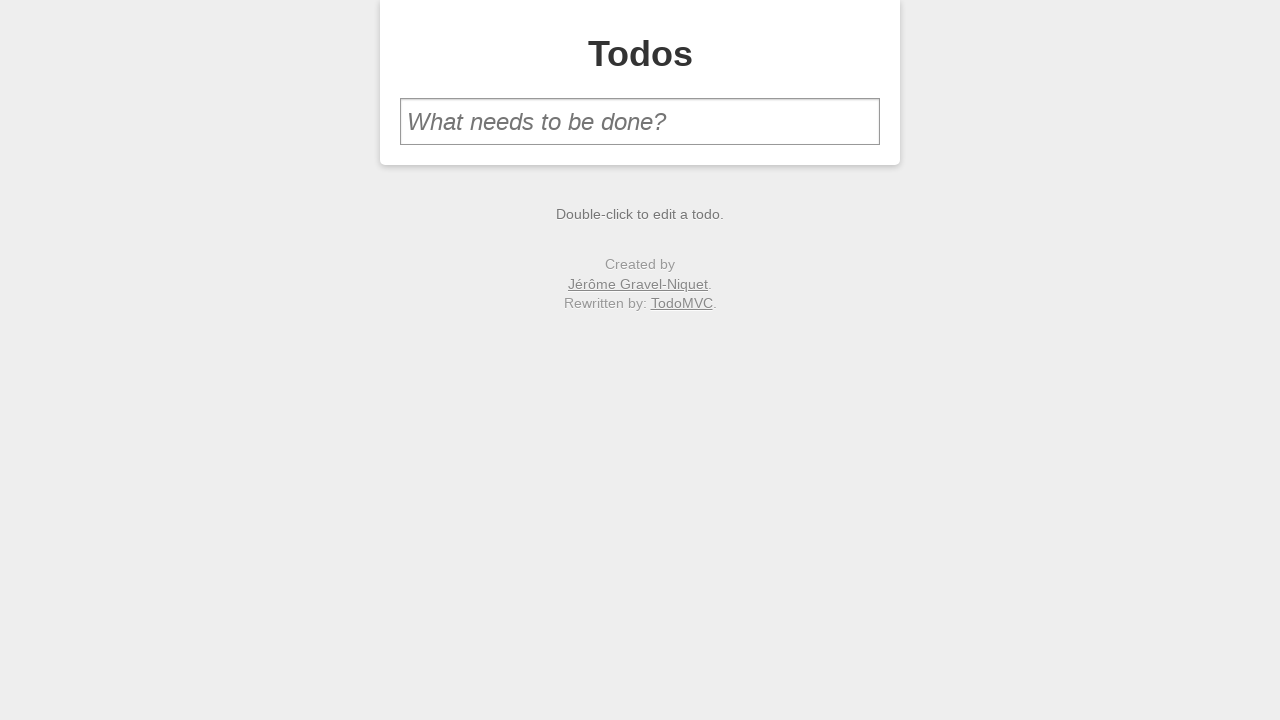

Filled new todo input field with 'make sure todo is editable' on #new-todo
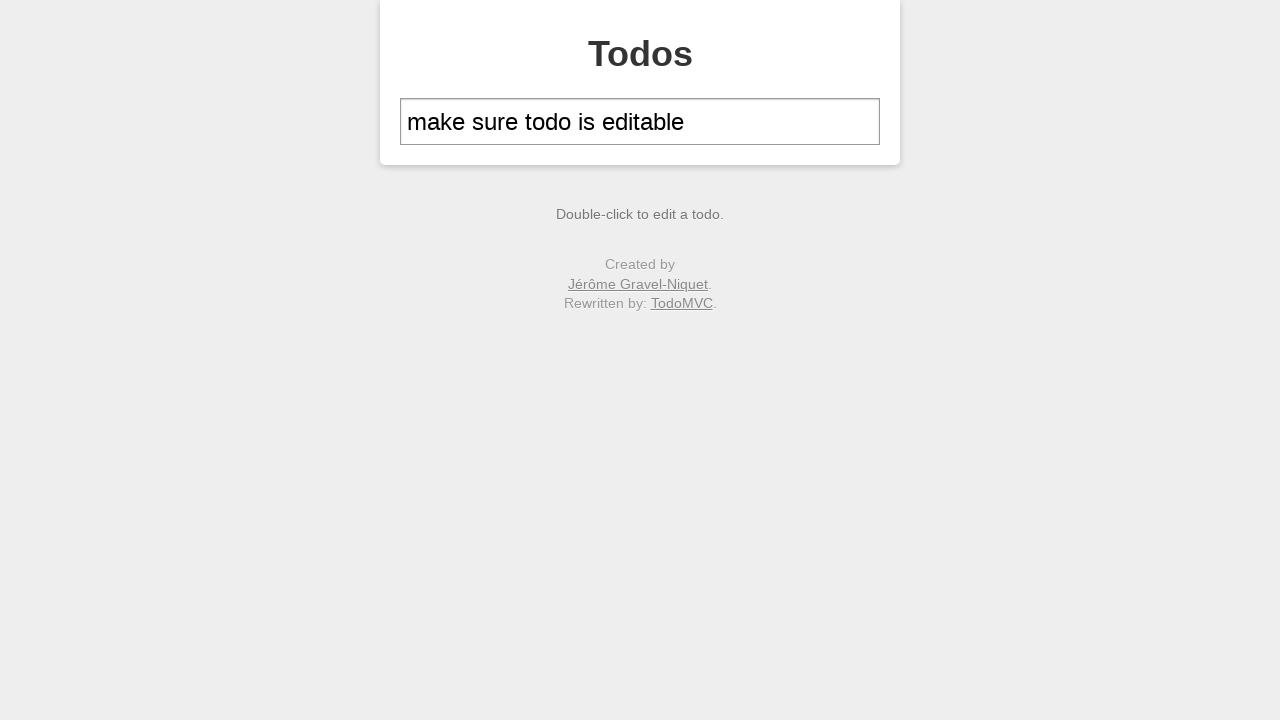

Pressed Enter to add the todo on #new-todo
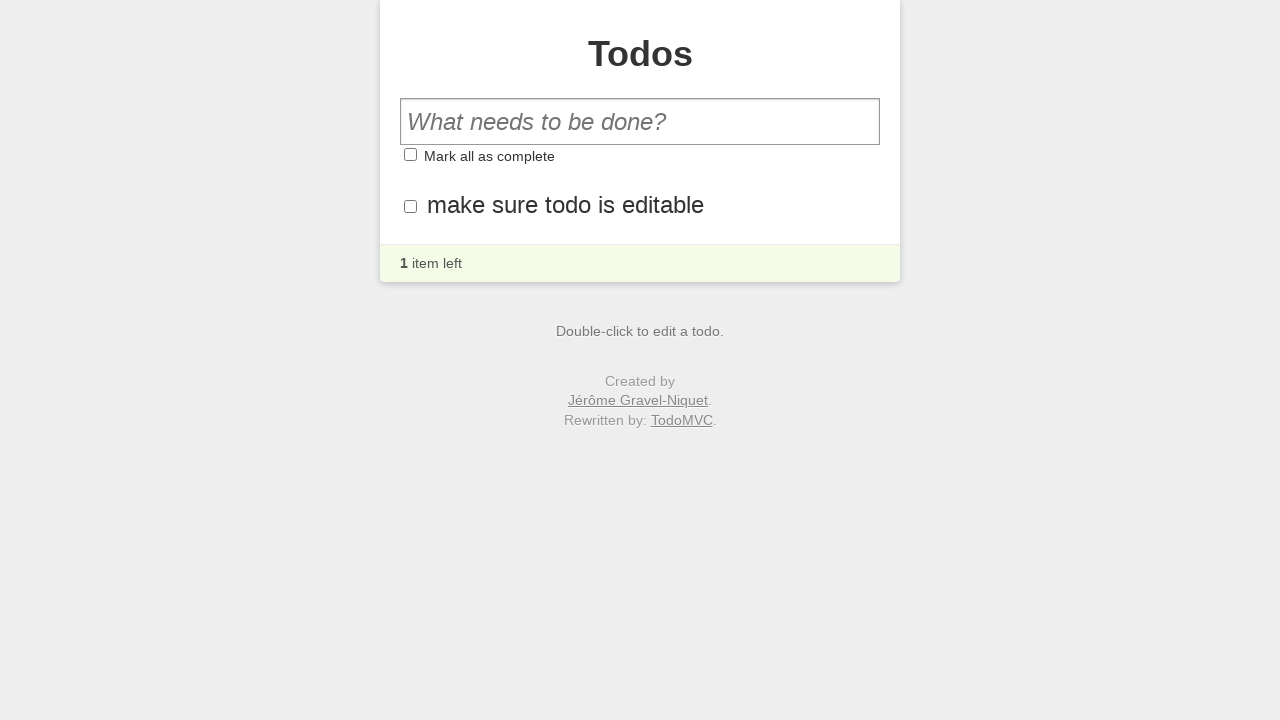

Double-clicked the first todo to enter edit mode at (566, 204) on #todo-list li:first-child label
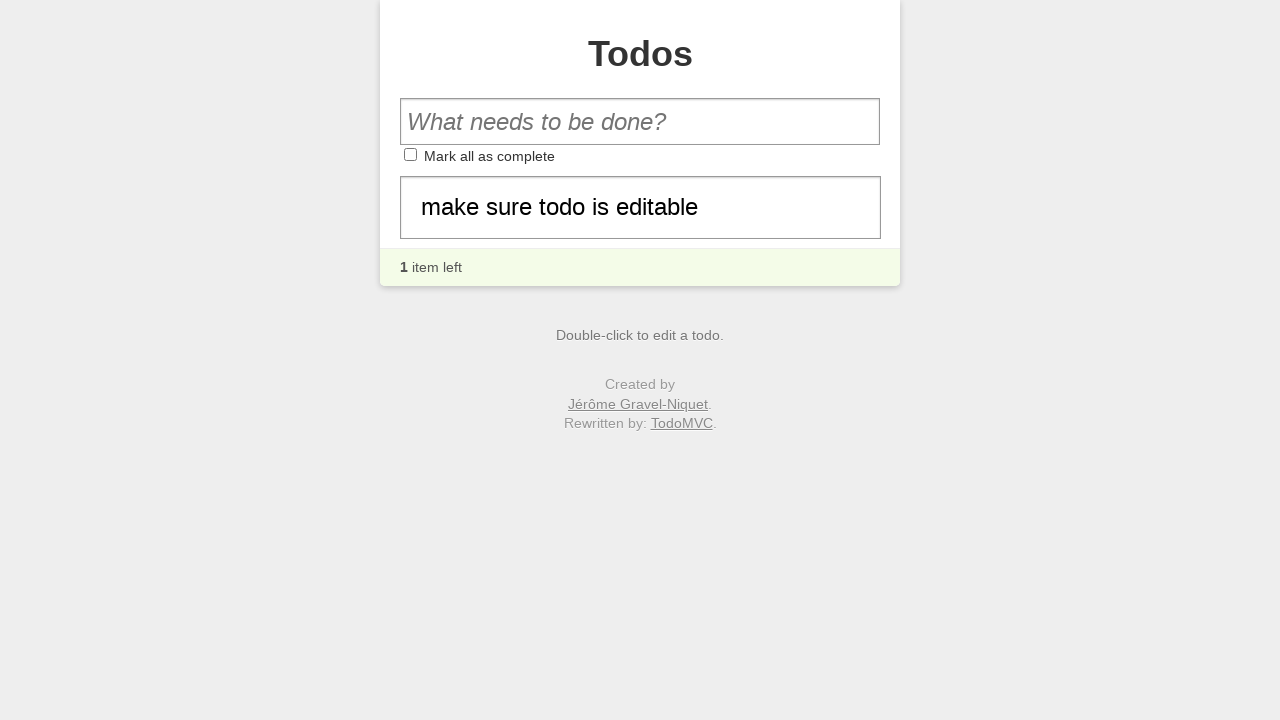

Filled edit field with new text 'appears its fine' on #todo-list li.editing .edit
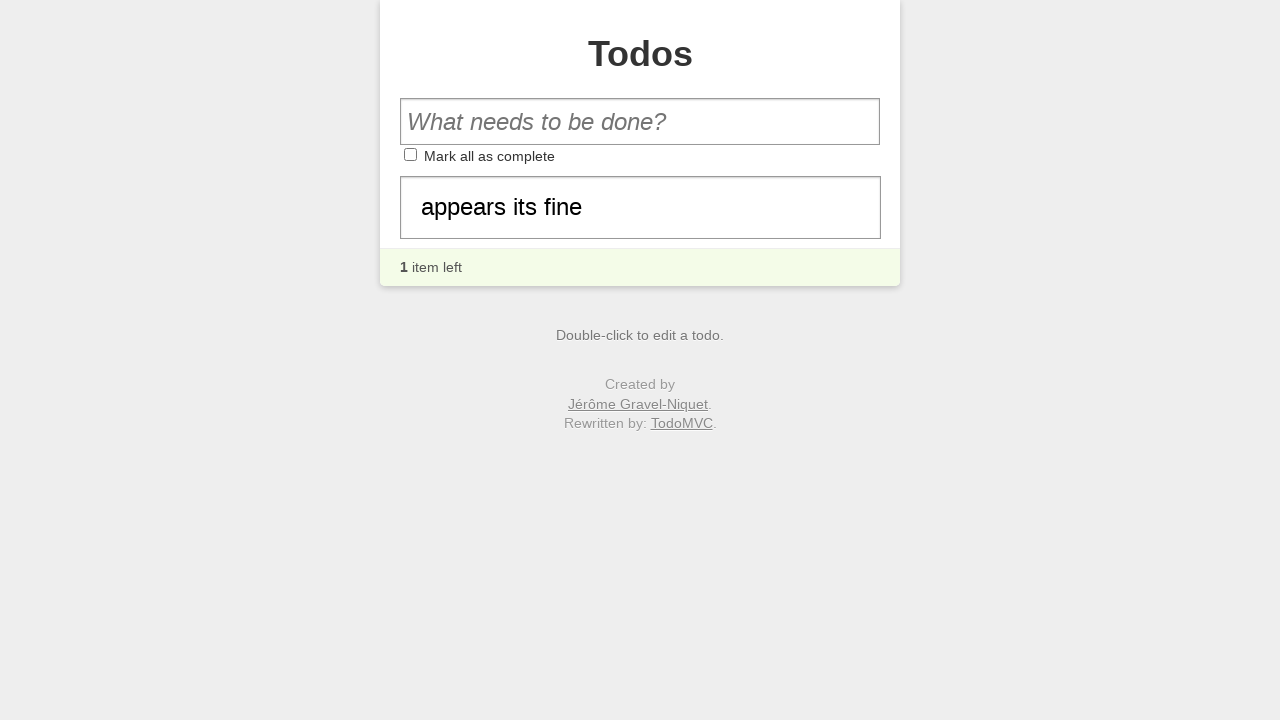

Pressed Enter to save the edited todo on #todo-list li.editing .edit
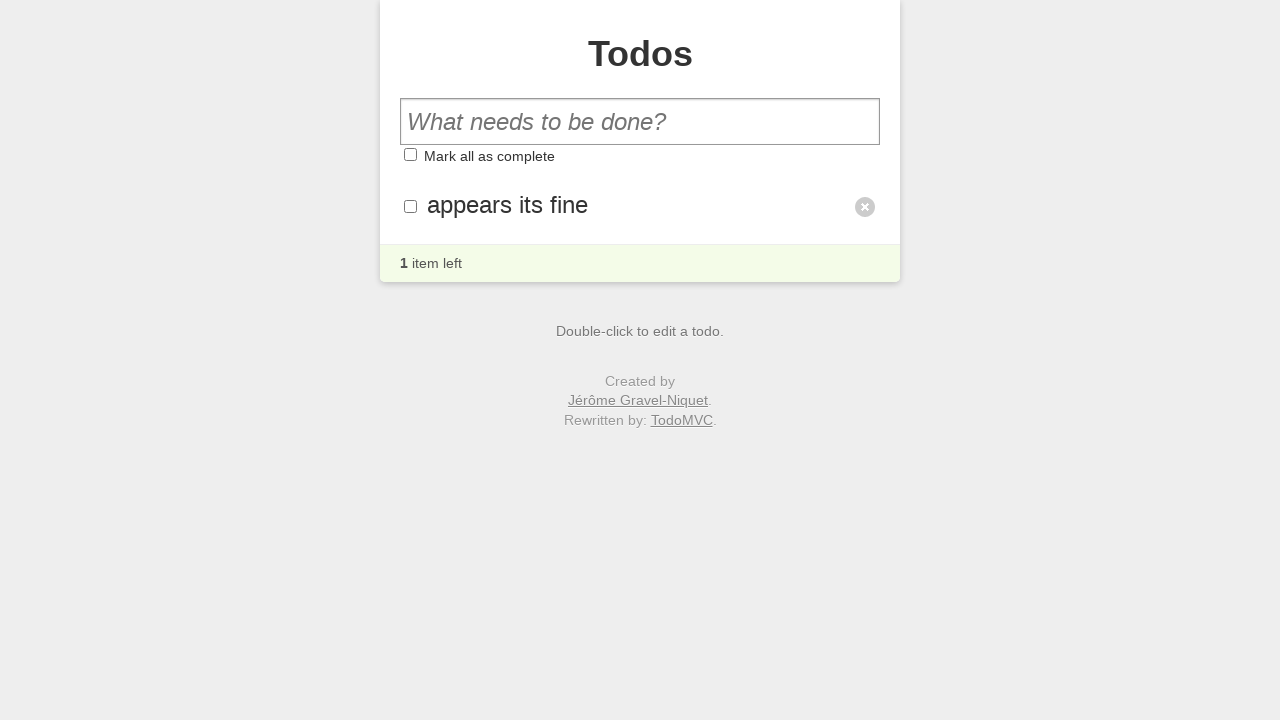

Verified that the updated todo text 'appears its fine' is displayed
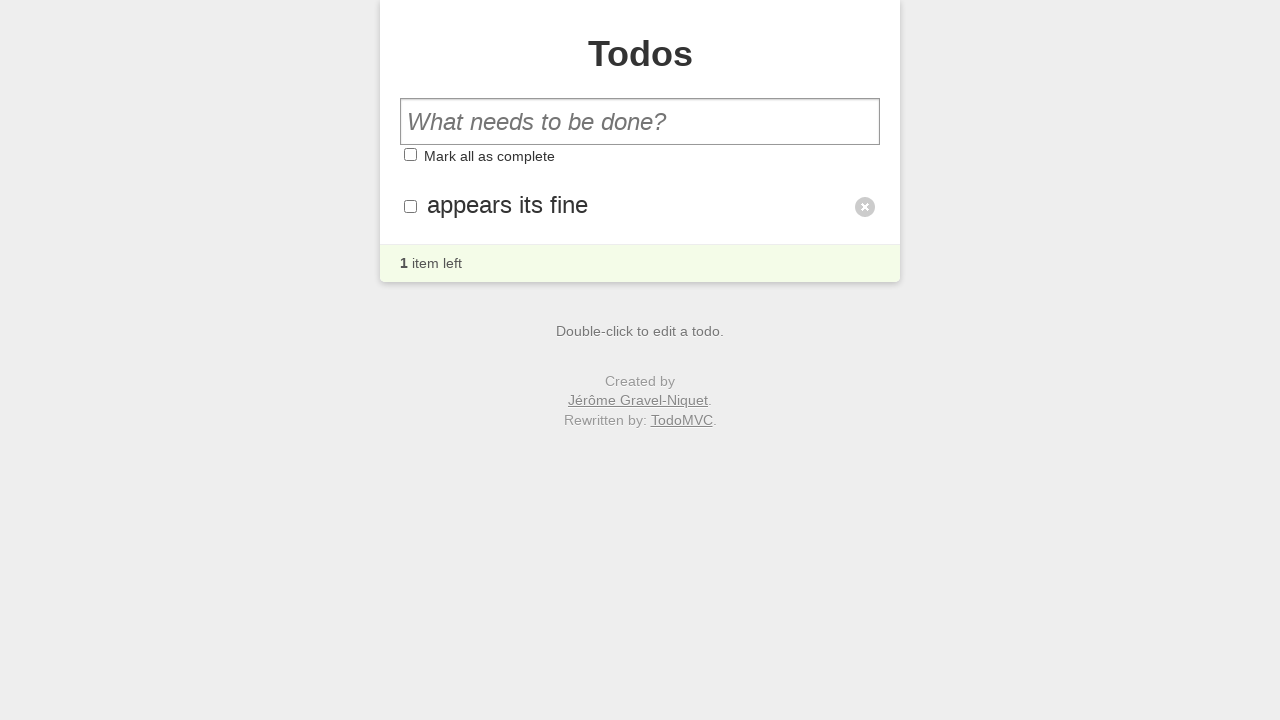

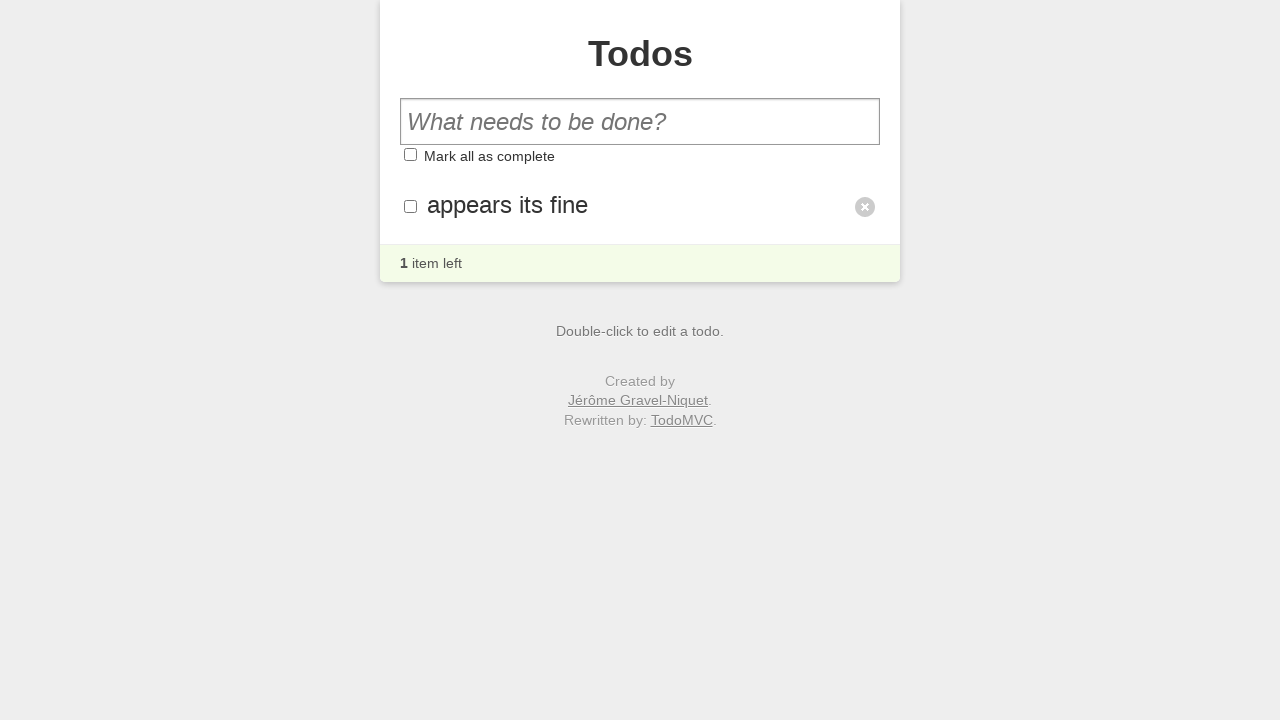